Tests clicking a button with a dynamic ID on a UI testing playground. The page generates a new ID for the button on each page load, so the test uses CSS class selectors instead of ID to locate the button.

Starting URL: http://uitestingplayground.com/dynamicid

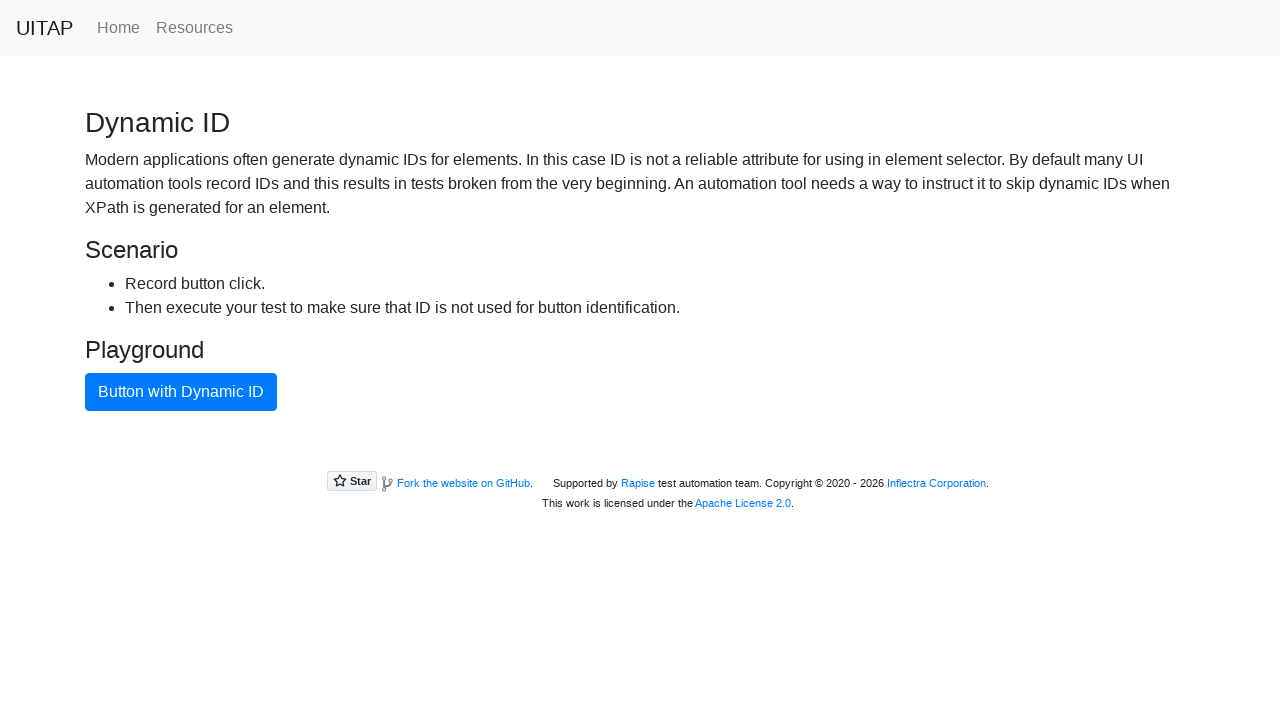

Waited for button with dynamic ID to be visible using CSS class selector
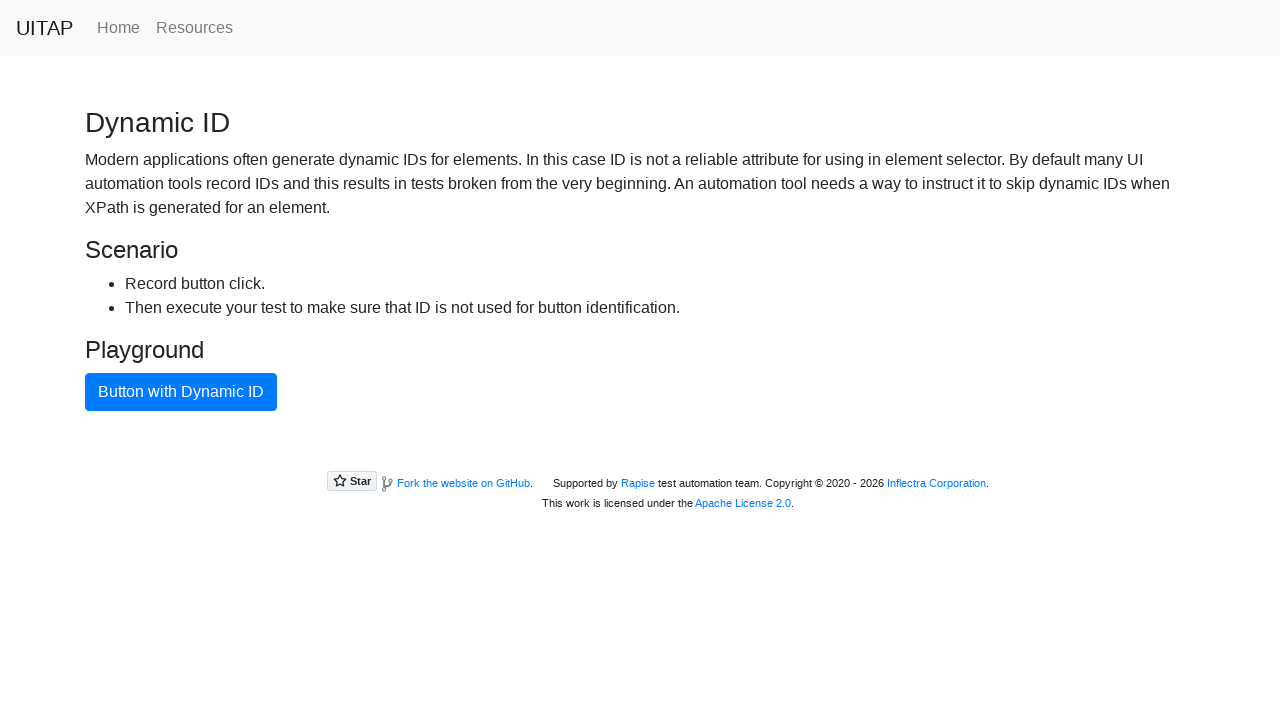

Clicked the blue button with dynamic ID using CSS class selector at (181, 392) on .btn.btn-primary
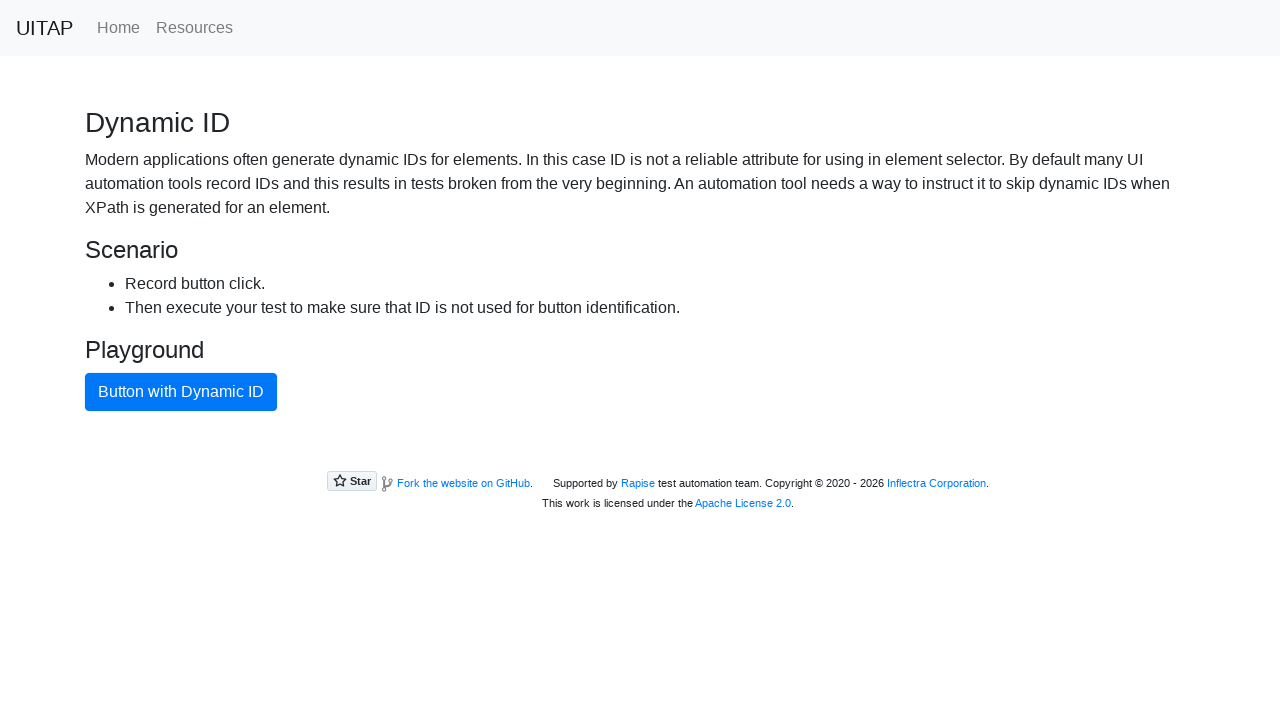

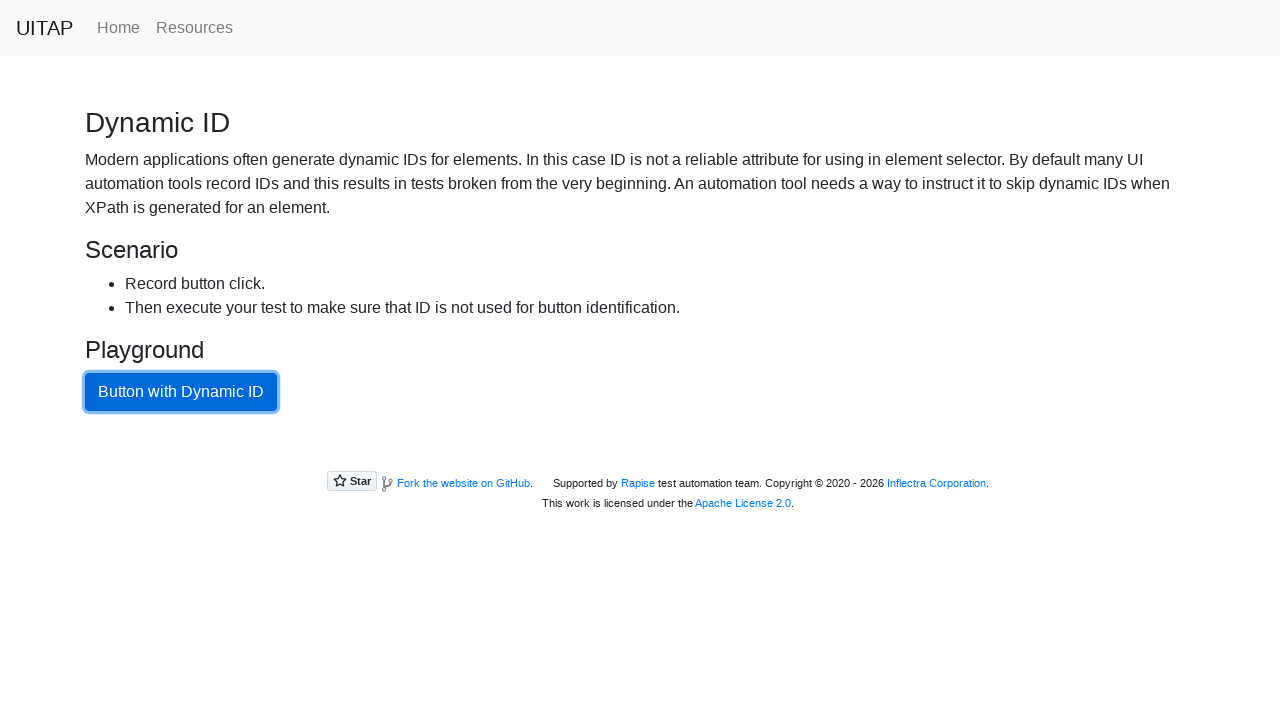